Opens multiple navigation links from the Selenium website in new tabs by right-clicking each link and selecting "open in new tab"

Starting URL: https://www.selenium.dev/

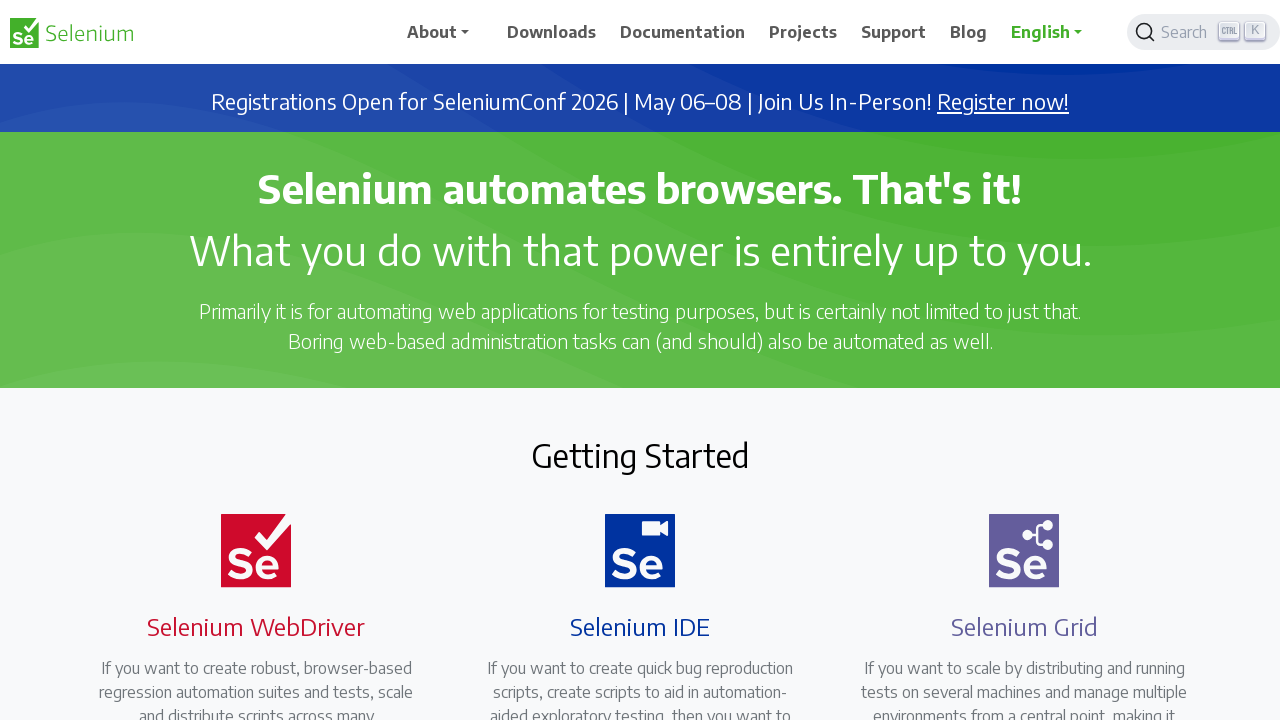

Located Downloads navigation link
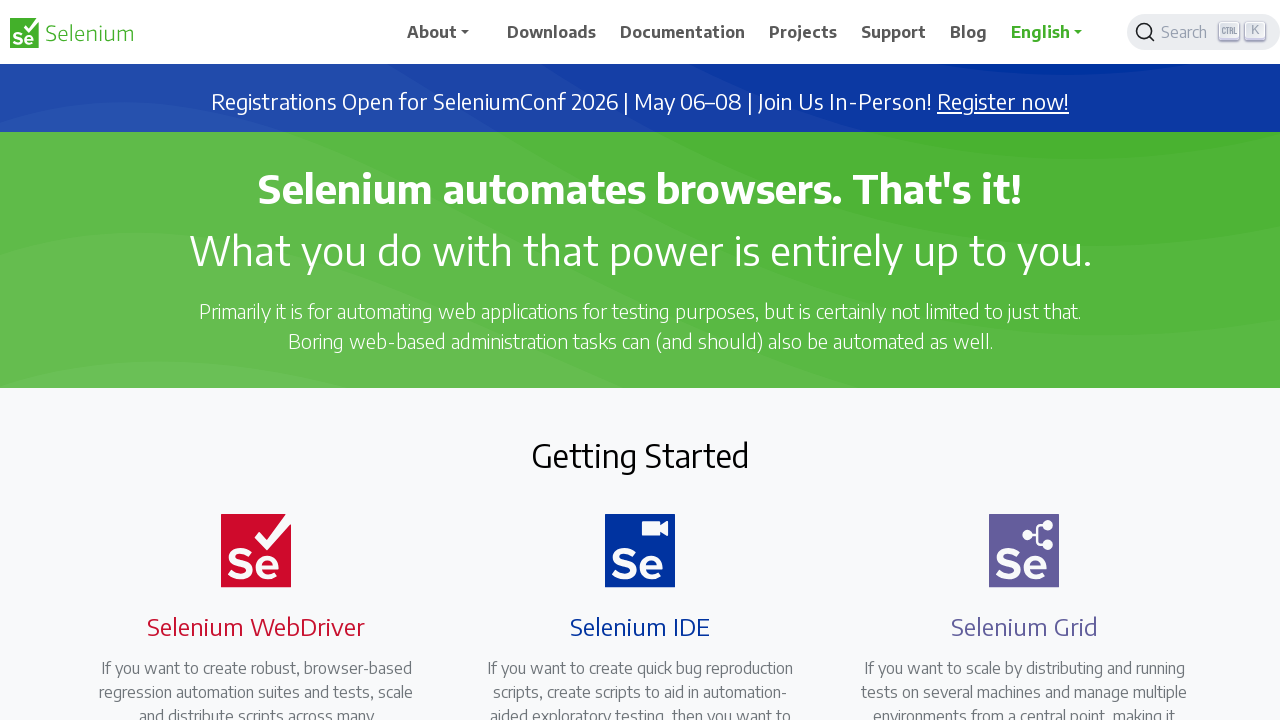

Located Documentation navigation link
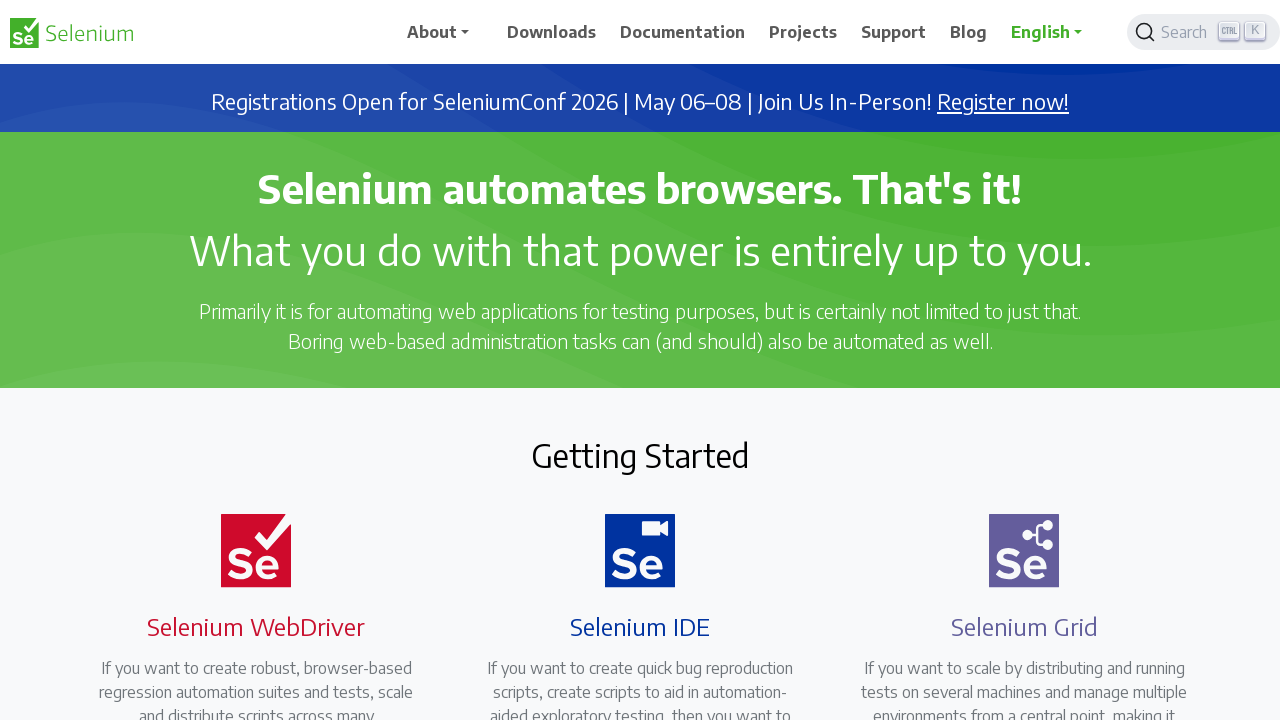

Located Projects navigation link
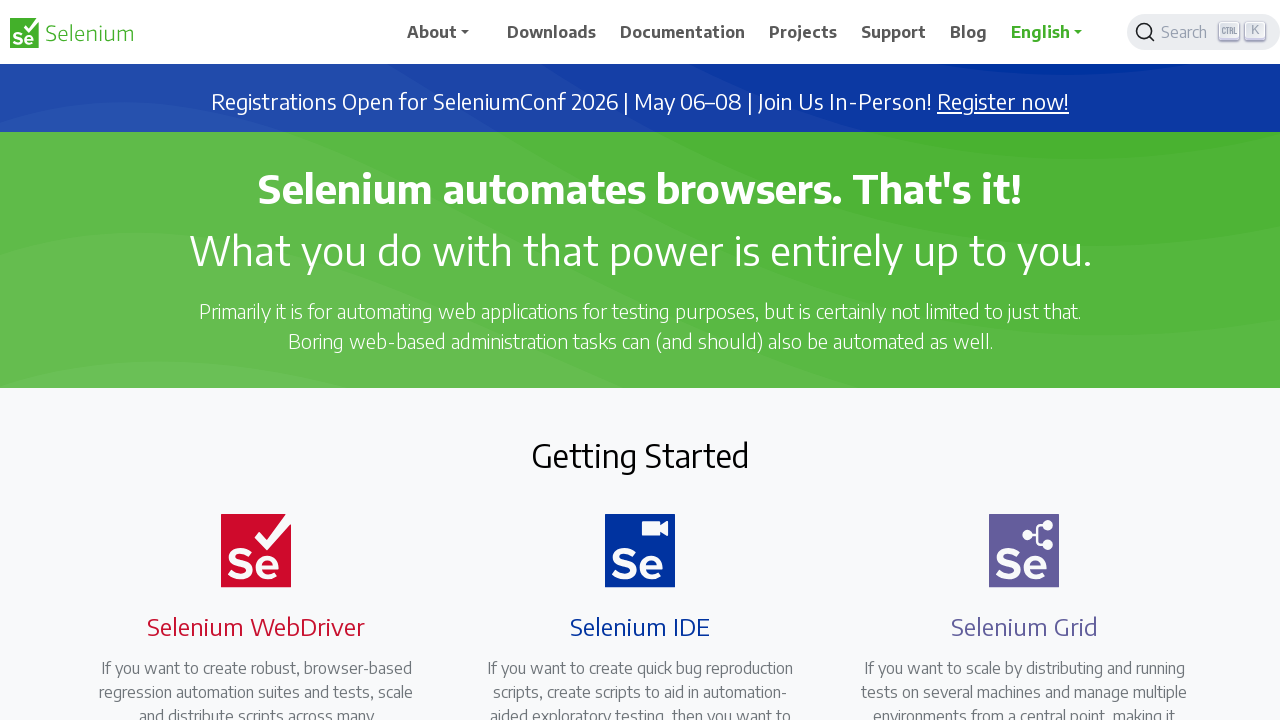

Located Support navigation link
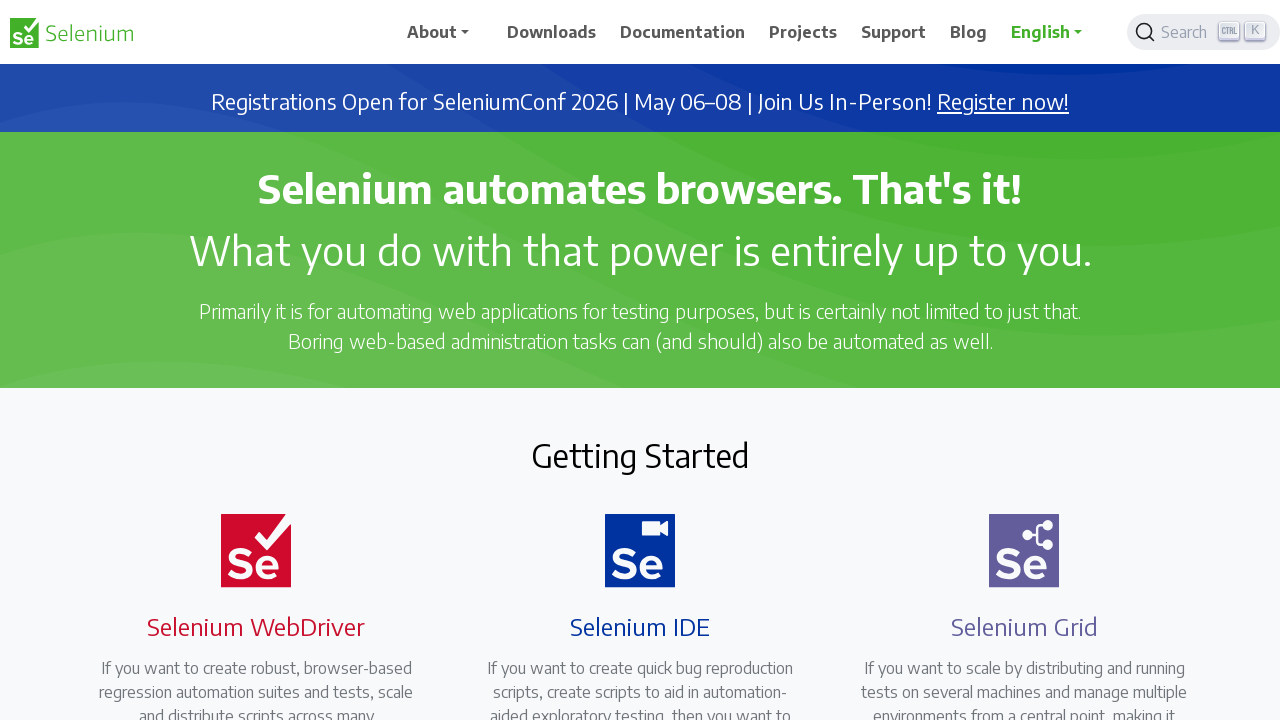

Located Blog navigation link
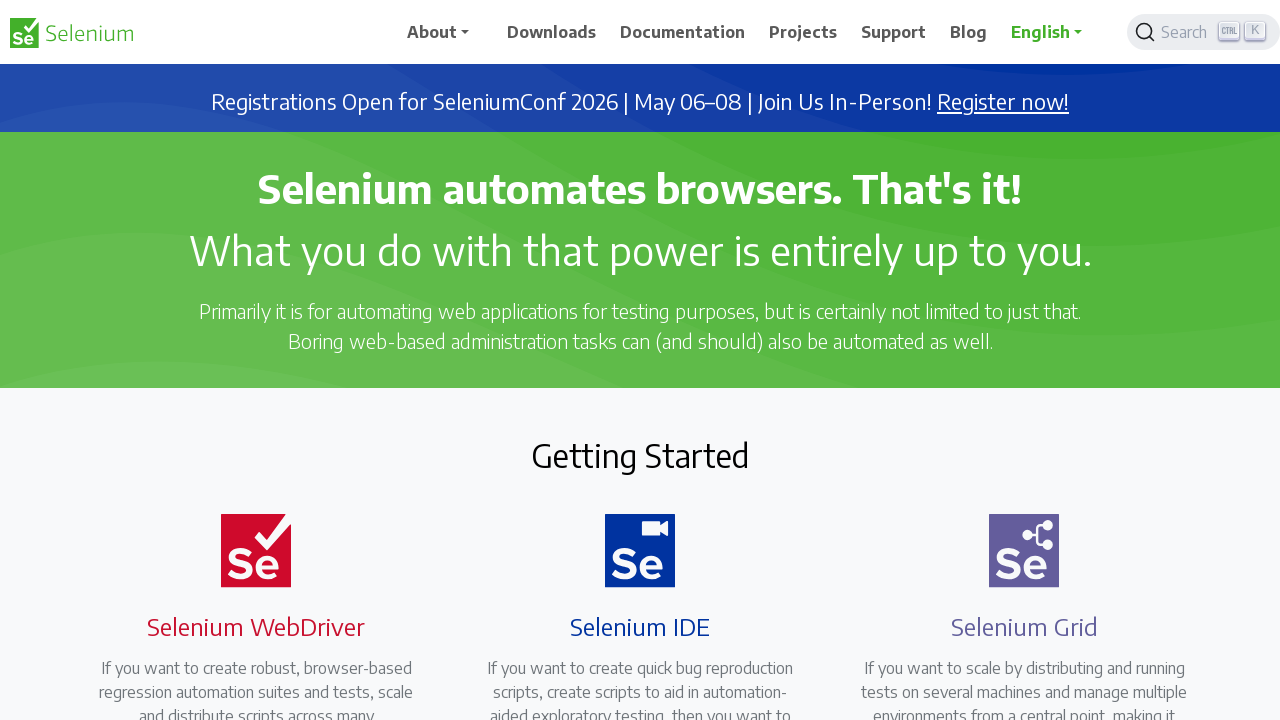

Right-clicked navigation link to open in new tab at (552, 32) on xpath=//a[.='Downloads']
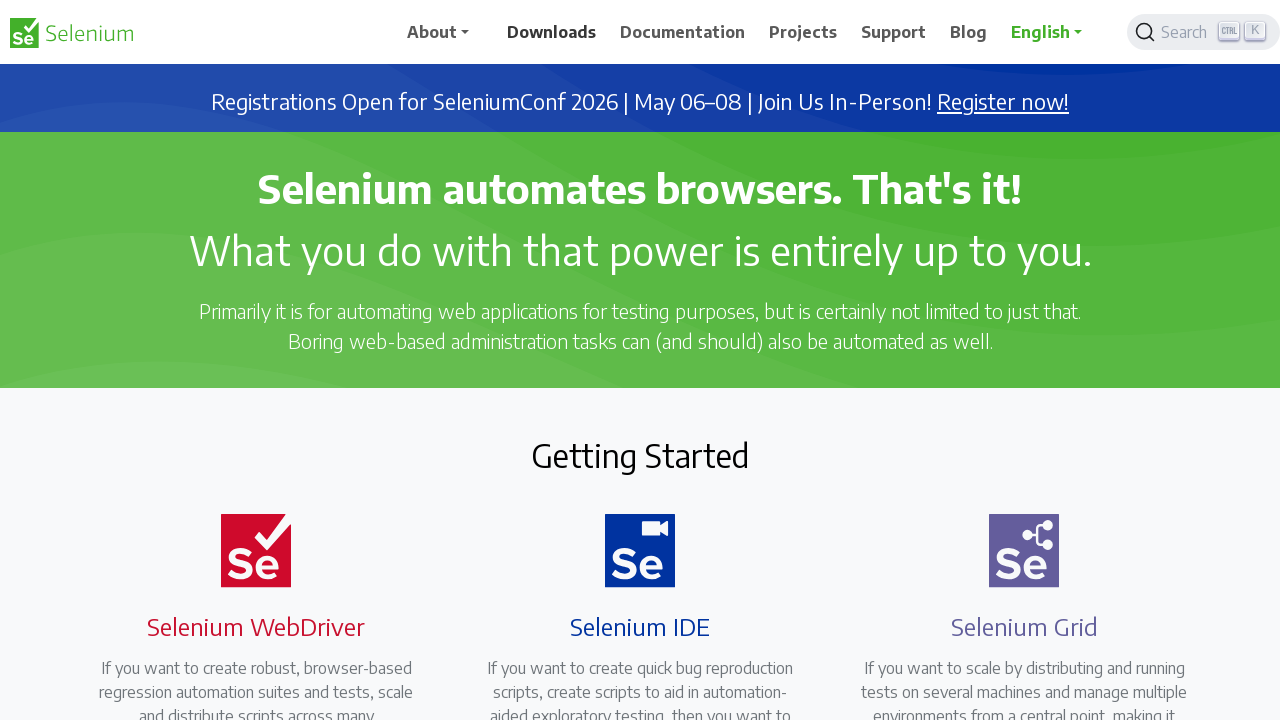

Waited 2 seconds for new tab to load
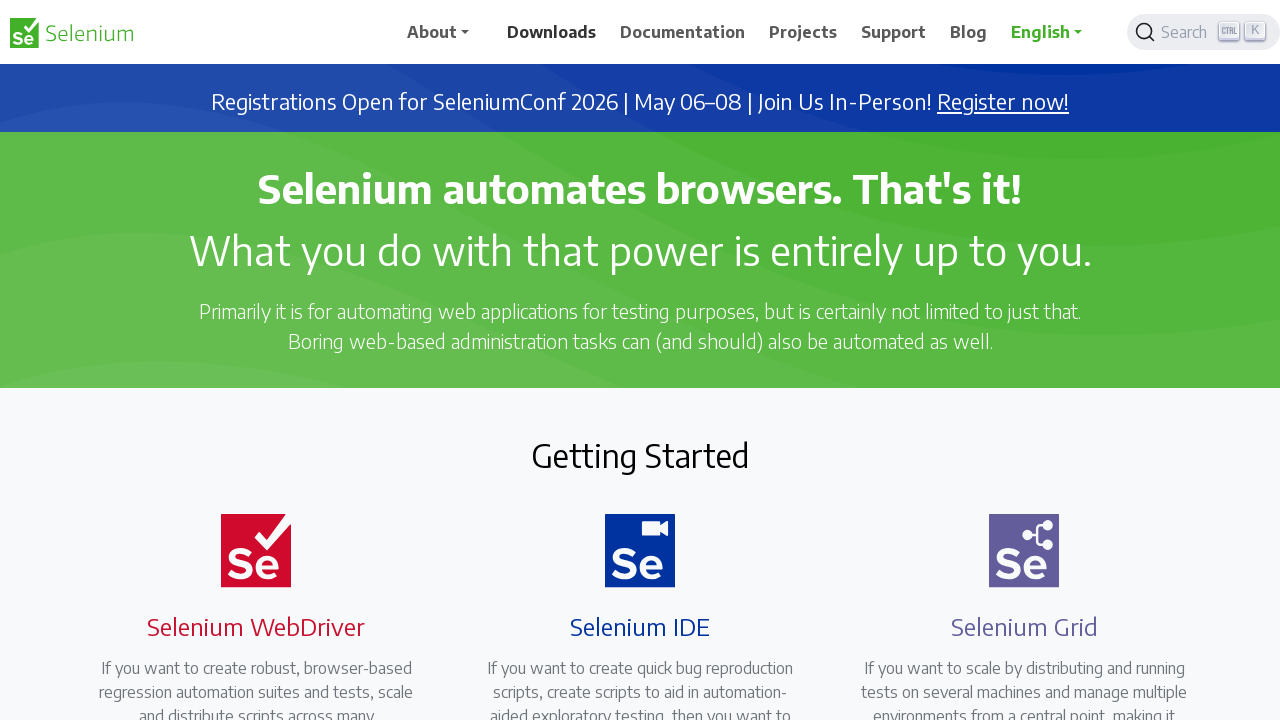

Right-clicked navigation link to open in new tab at (683, 32) on xpath=//a[.='Documentation']
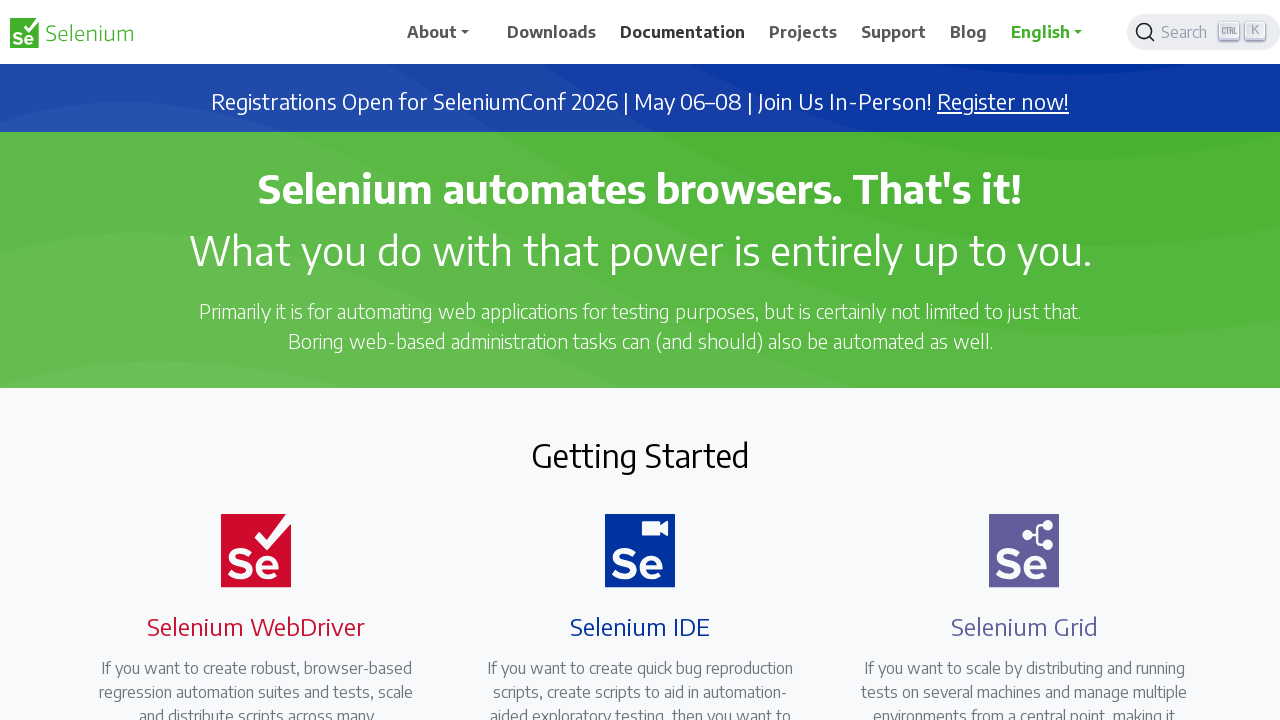

Waited 2 seconds for new tab to load
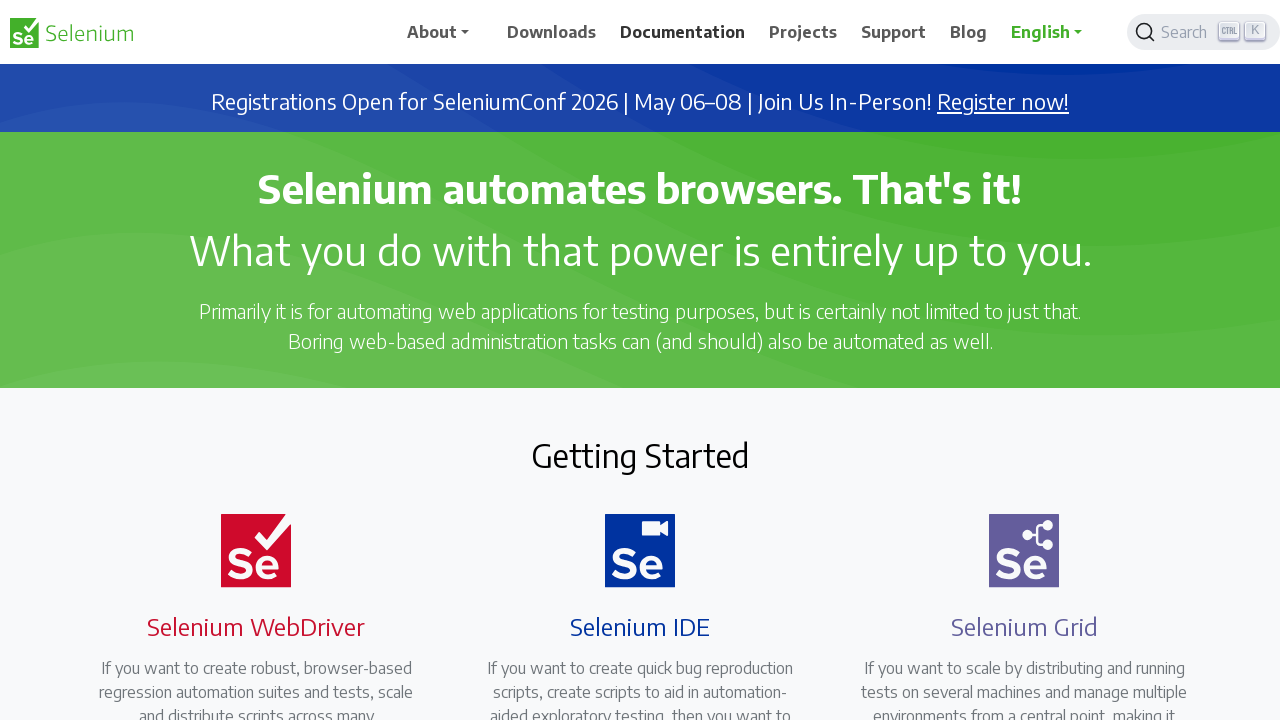

Right-clicked navigation link to open in new tab at (803, 32) on xpath=//a[.='Projects']
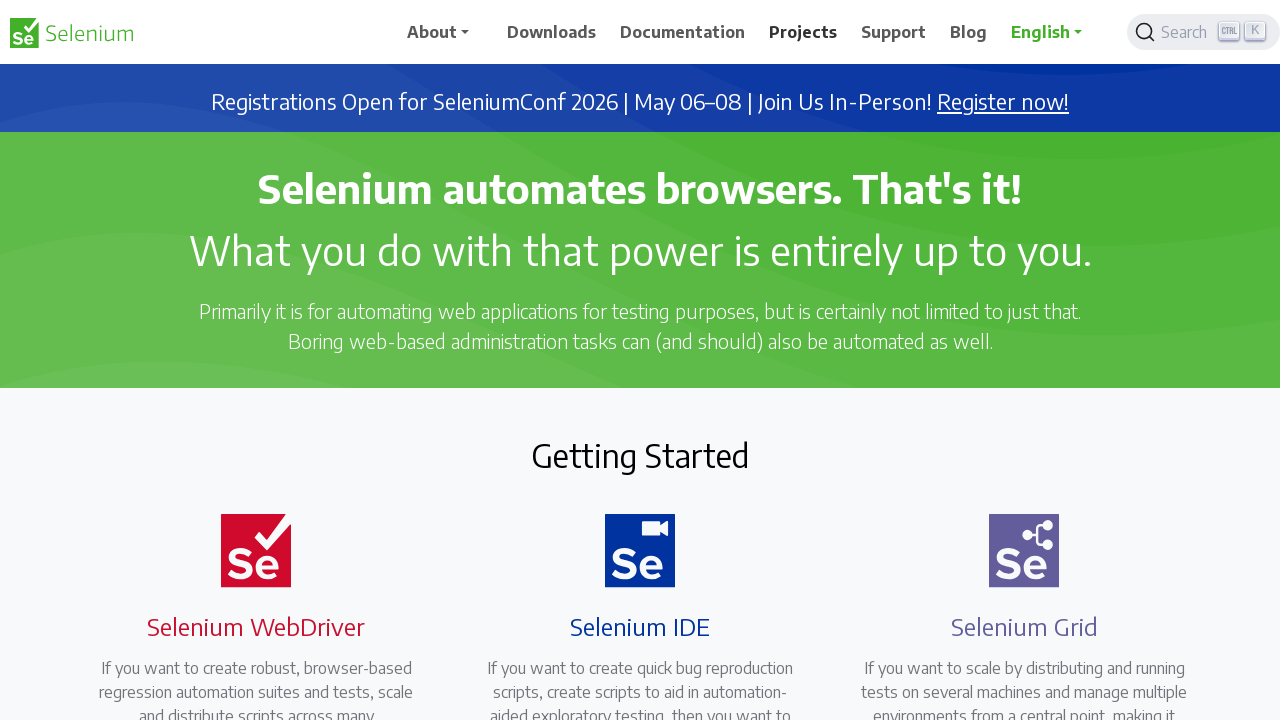

Waited 2 seconds for new tab to load
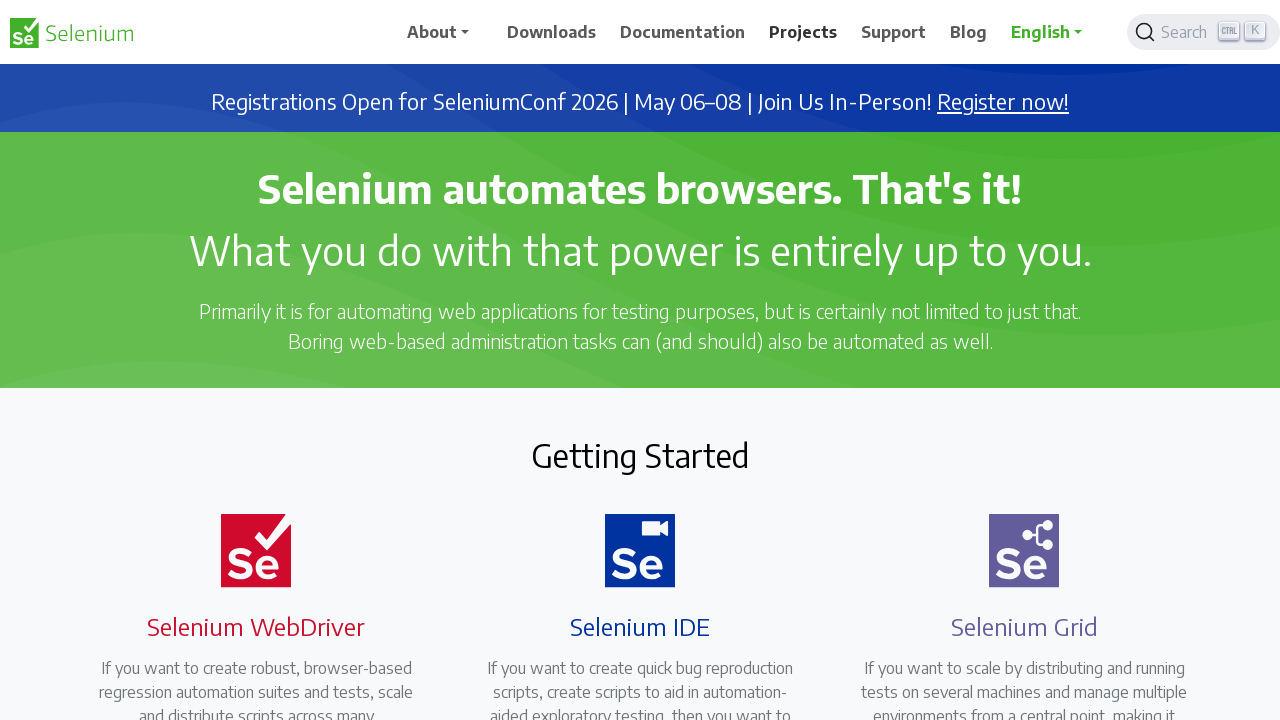

Right-clicked navigation link to open in new tab at (894, 32) on xpath=//a[.='Support']
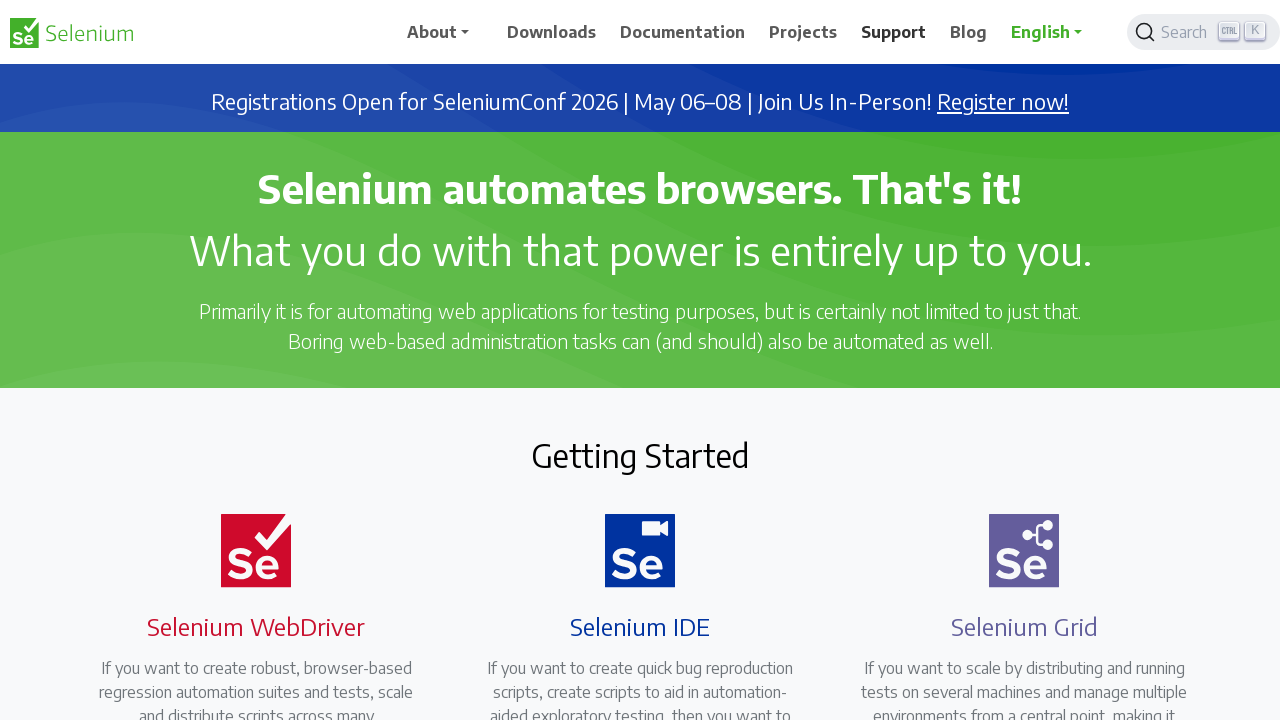

Waited 2 seconds for new tab to load
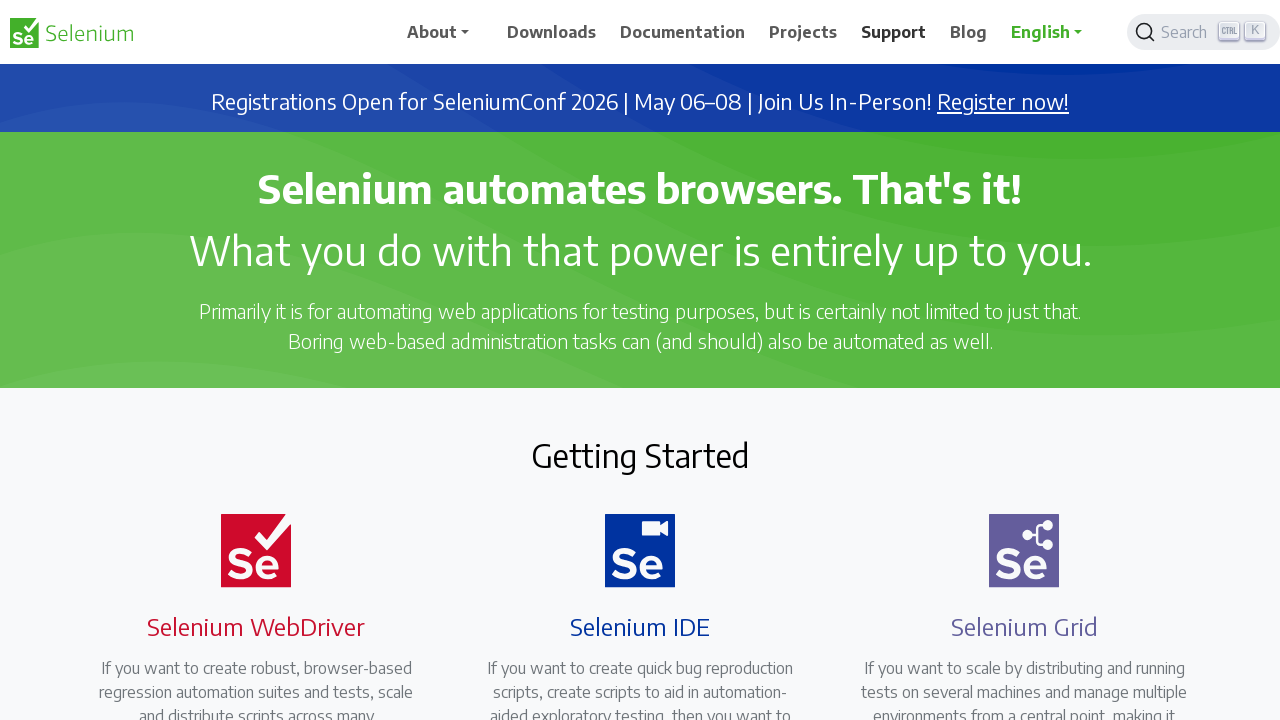

Right-clicked navigation link to open in new tab at (969, 32) on xpath=//a[.='Blog']
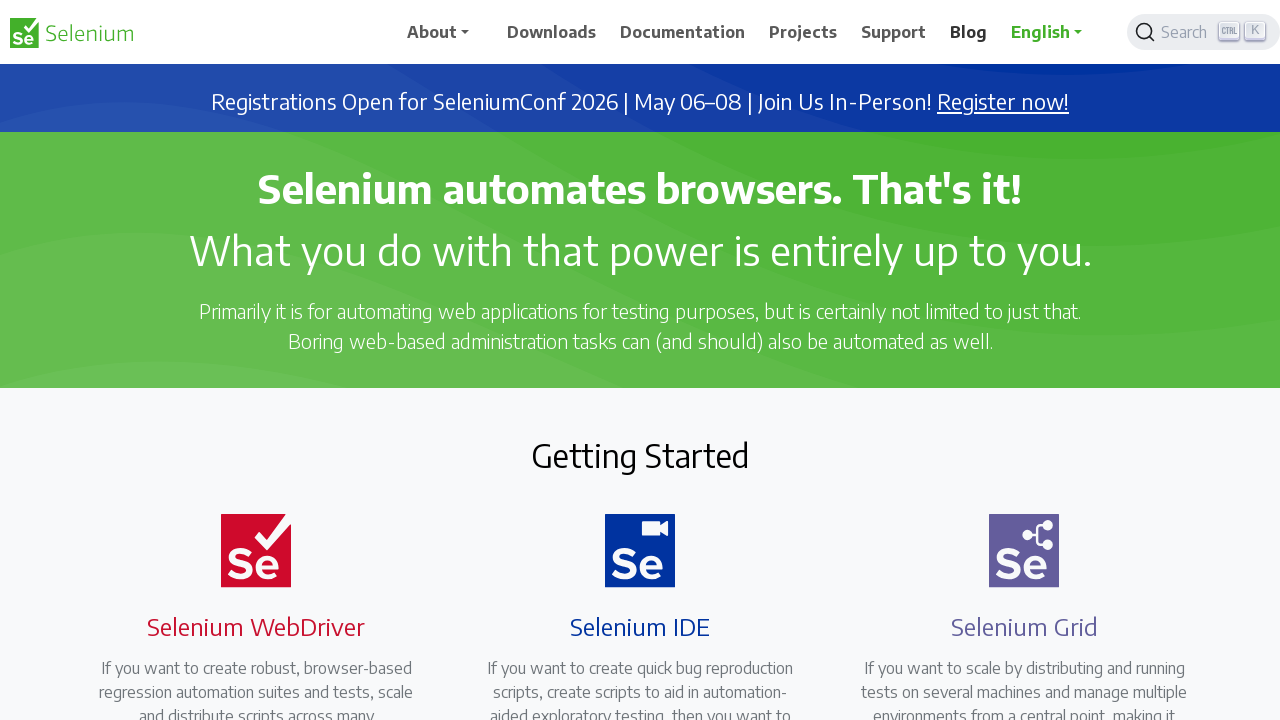

Waited 2 seconds for new tab to load
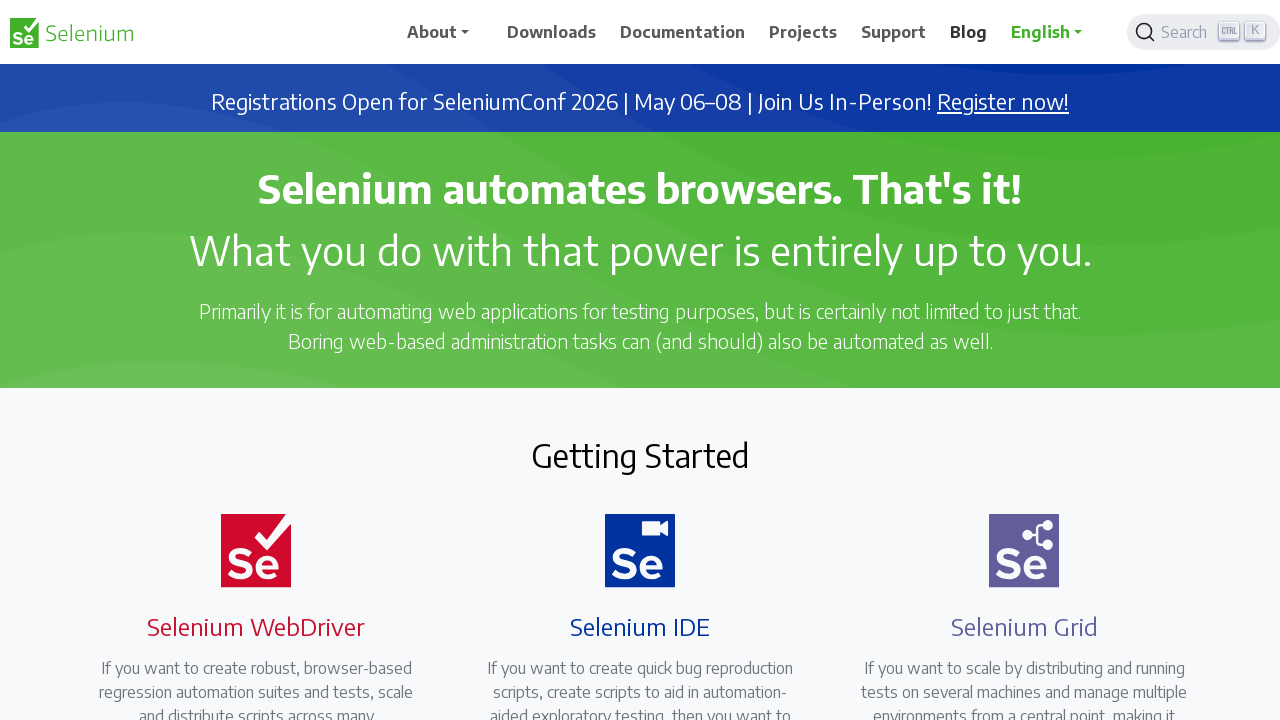

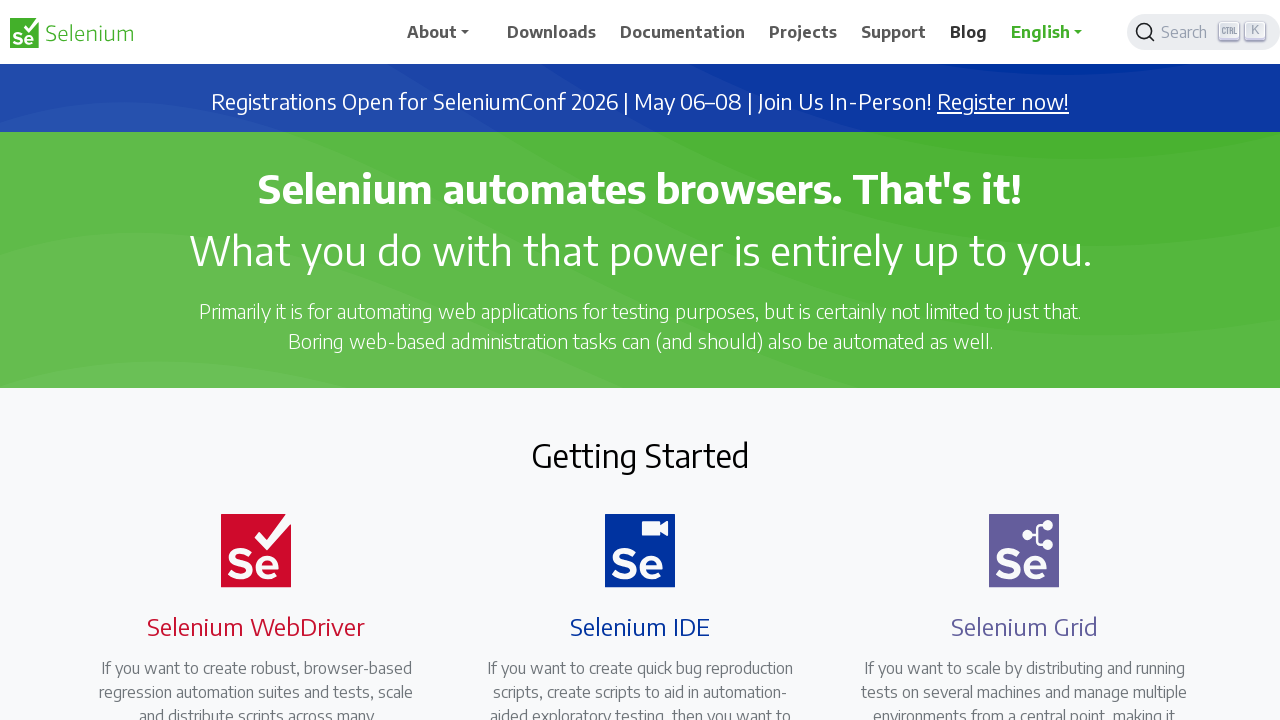